Tests login functionality by filling username and password fields, submitting the form, and verifying the result message appears

Starting URL: https://the-internet.herokuapp.com/login

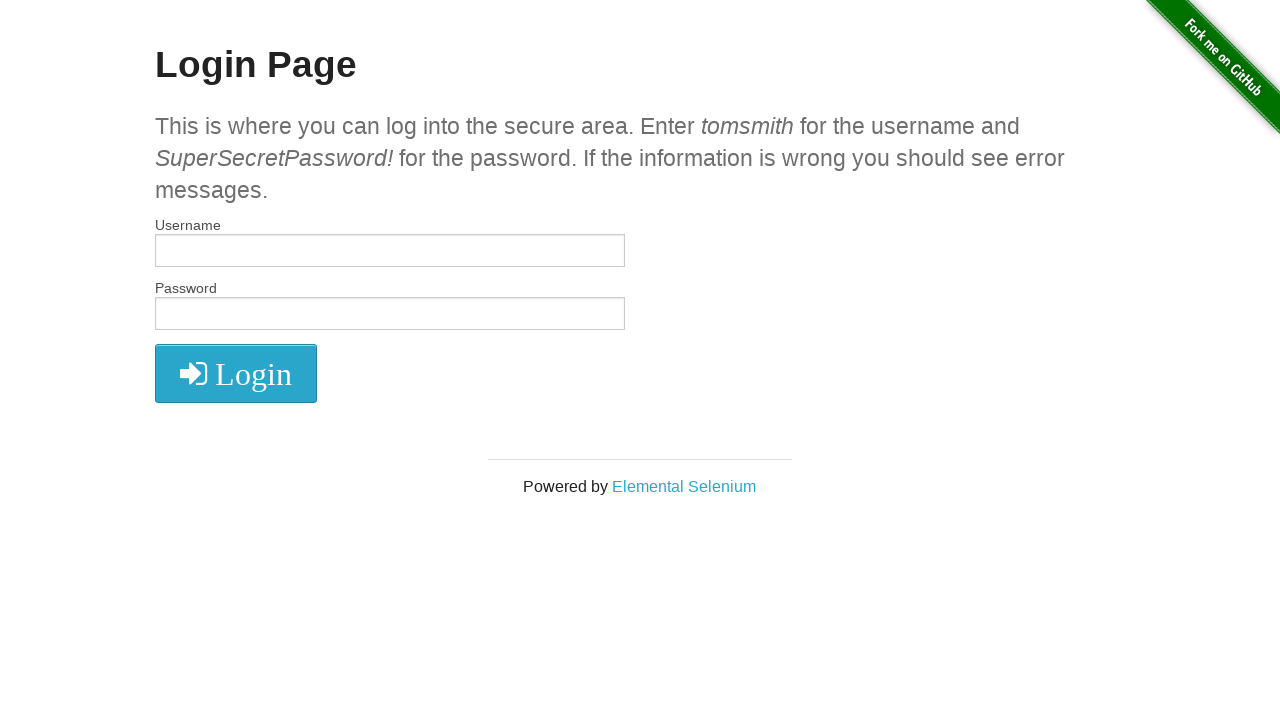

Filled username field with 'tomsmith' on #username
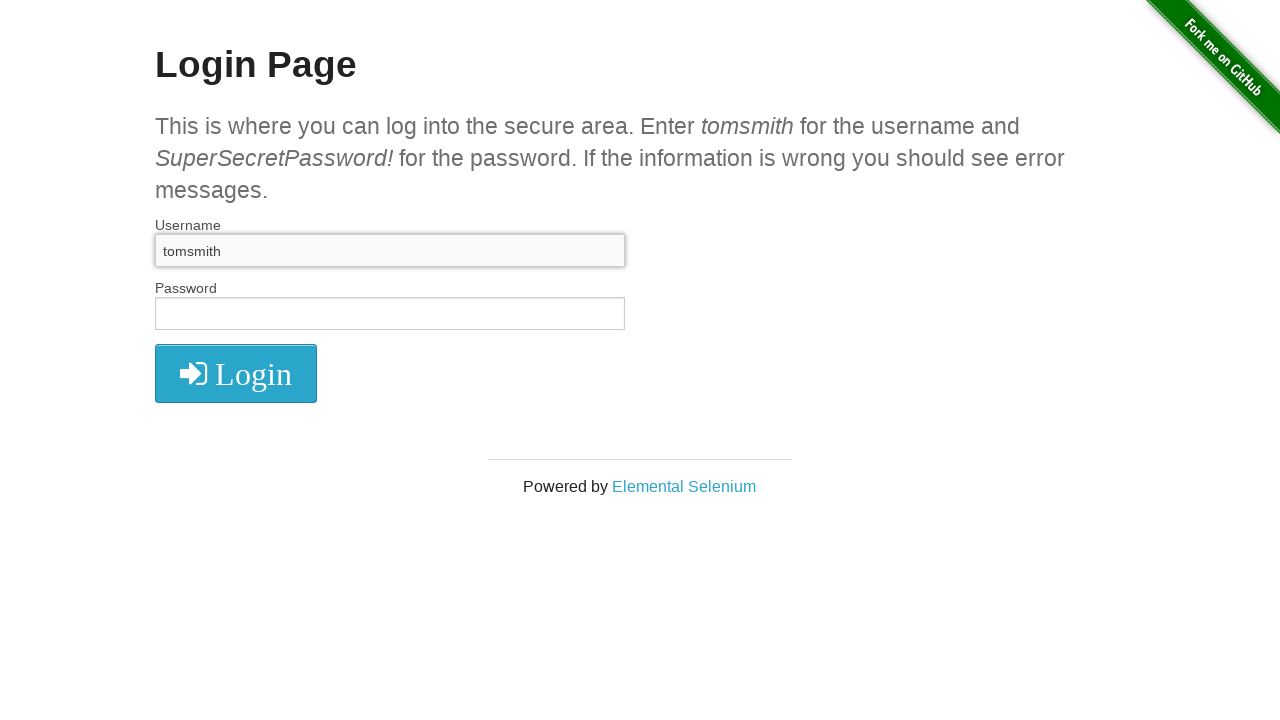

Filled password field with 'SuperSecretPassword!' on #password
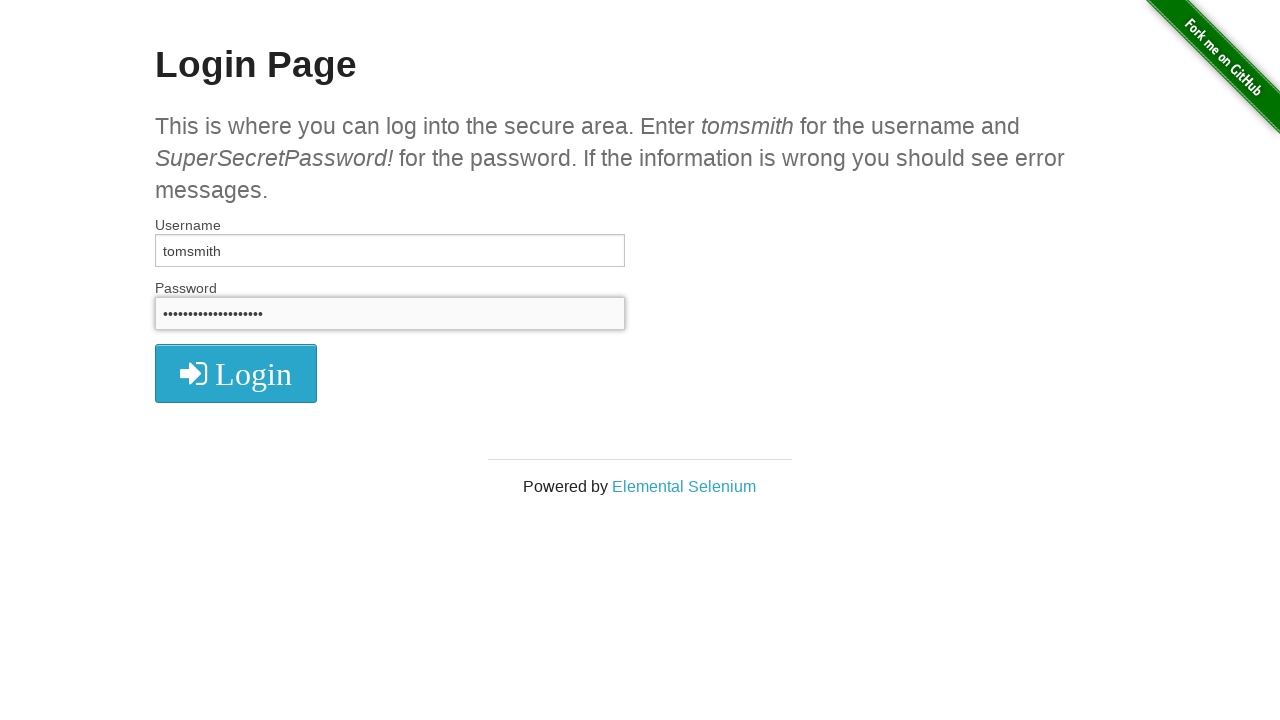

Clicked login button to submit form at (236, 373) on button[type='submit']
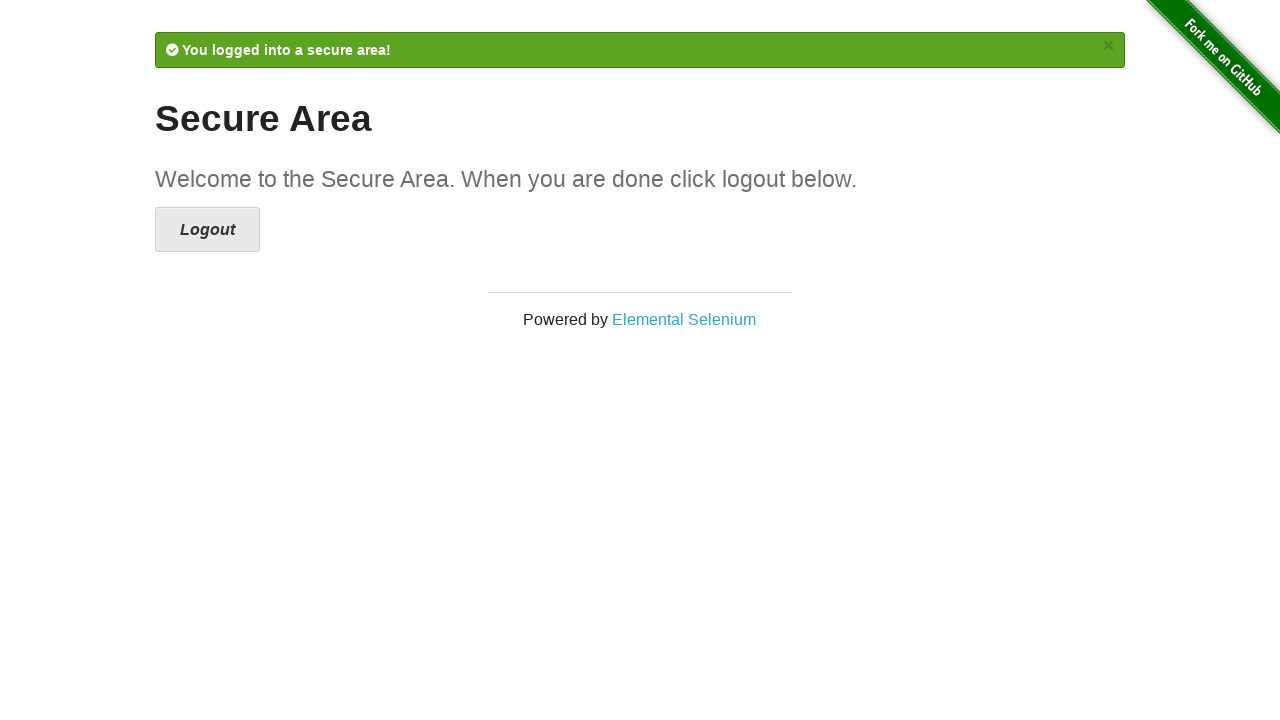

Result message element loaded
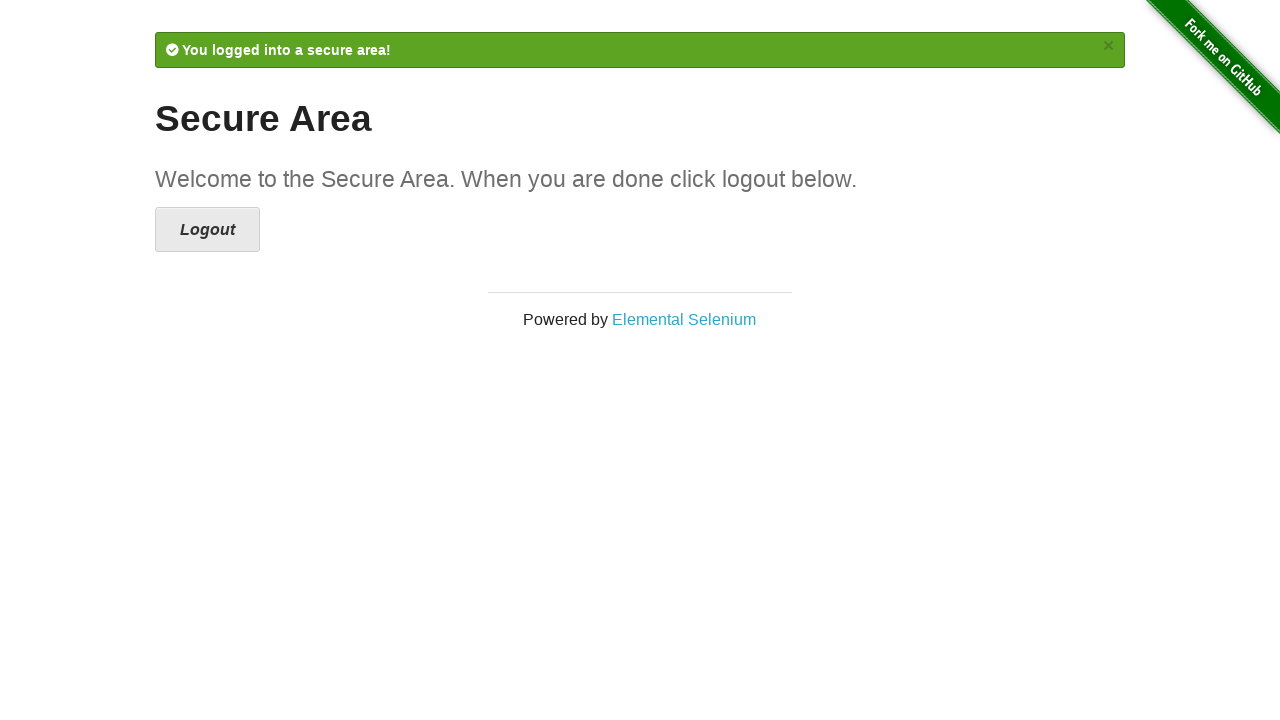

Located flash message element
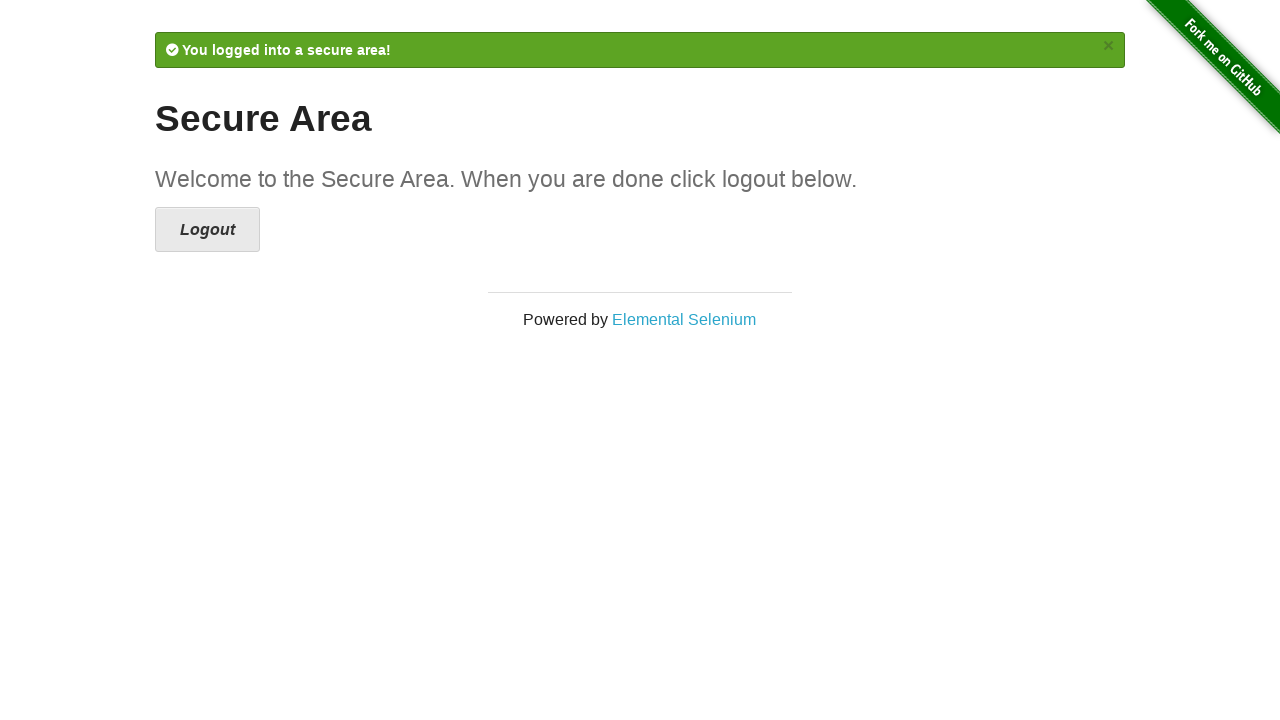

Retrieved class attribute from flash message element
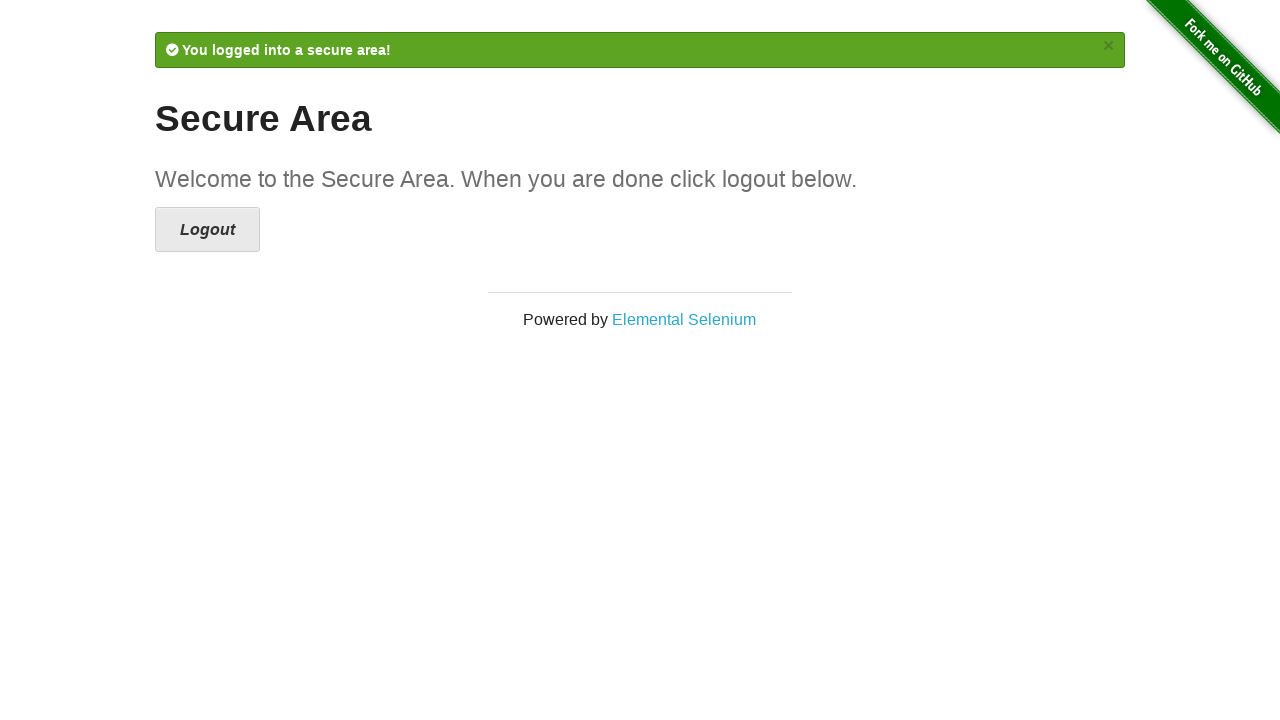

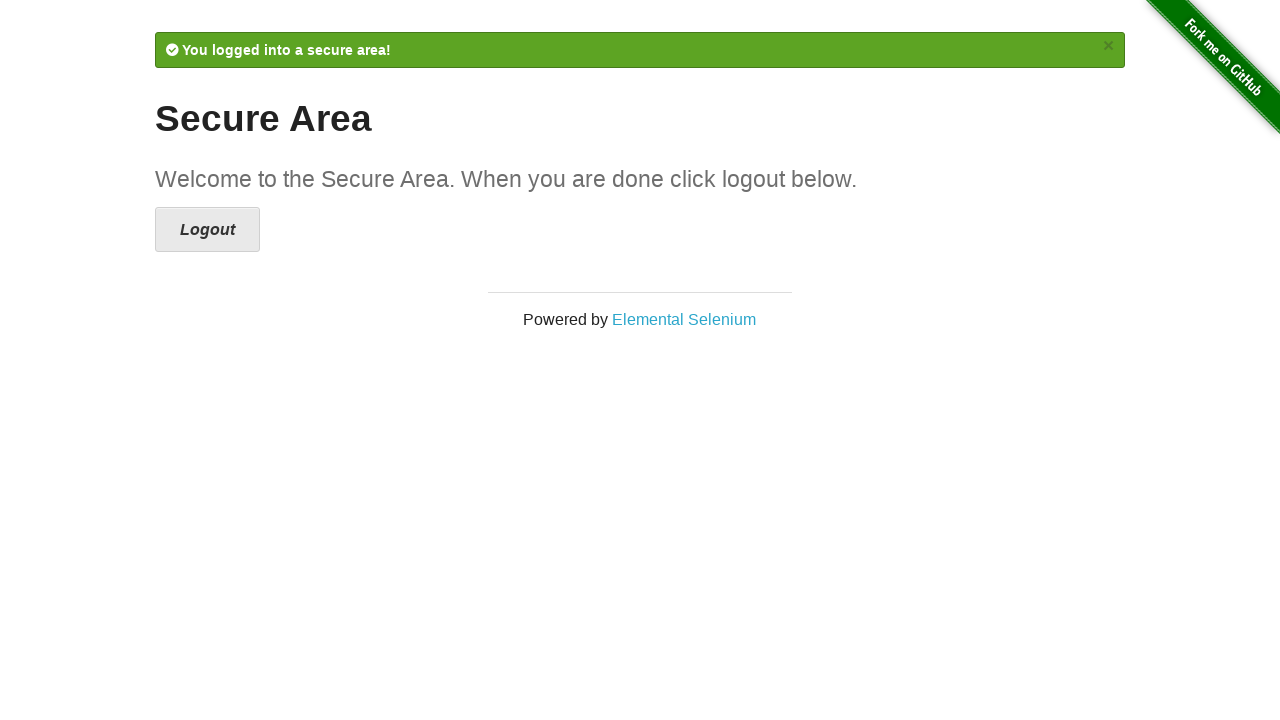